Checks product availability on Amul shop by entering a pincode in the location modal and verifying stock status indicators (sold out badge, add to cart button state, notify me button).

Starting URL: https://shop.amul.com/en/product/amul-adrak-chai-instant-tea-mix-14-g-or-pack-of-10-sachets

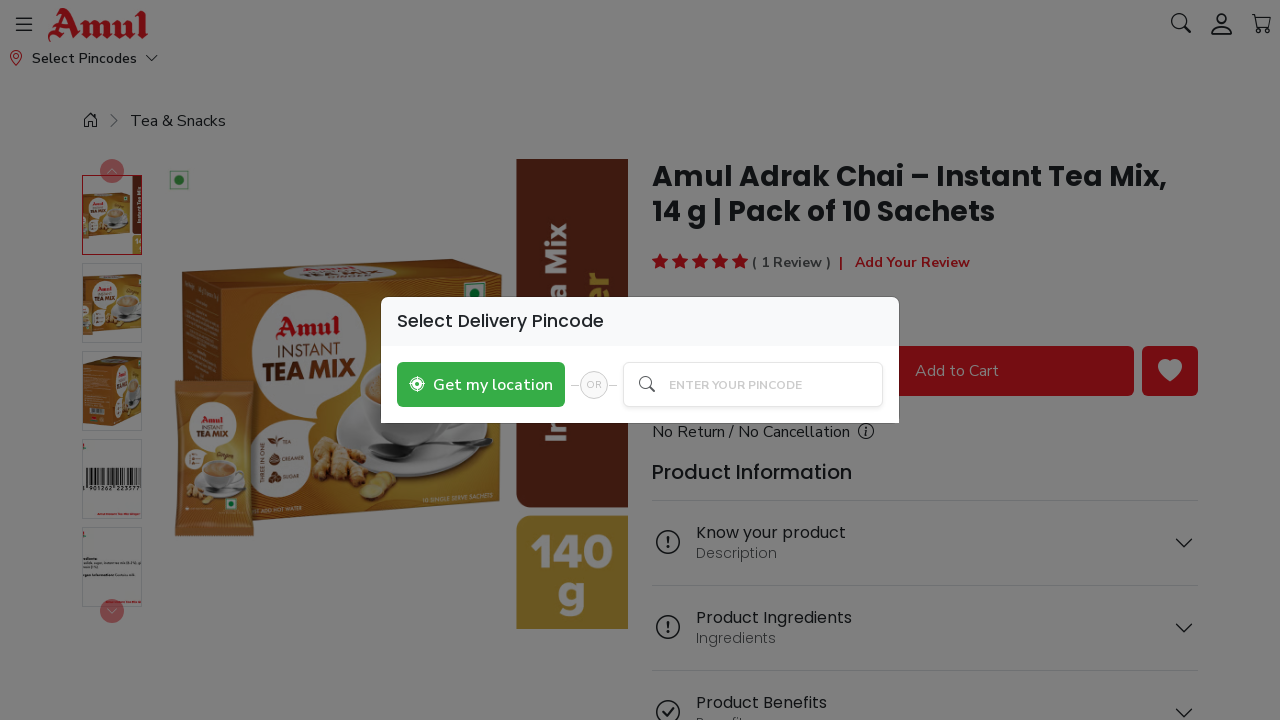

Page loaded with domcontentloaded state
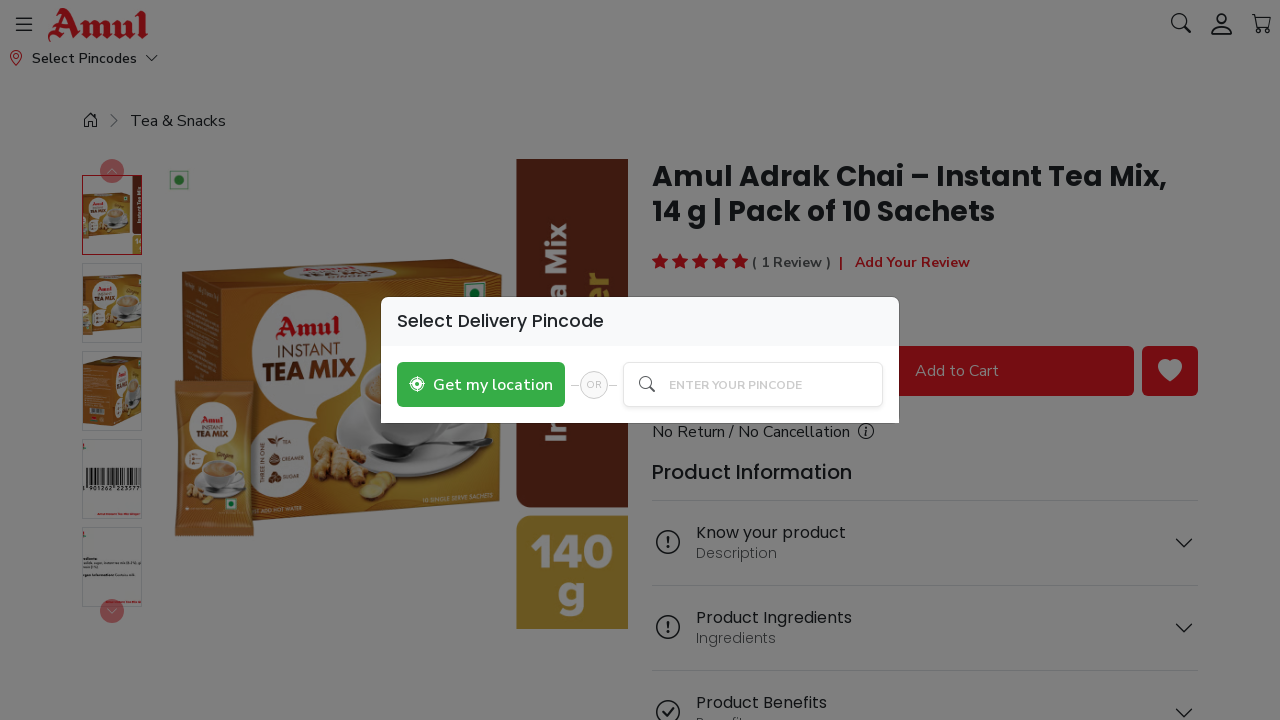

Queried for location modal
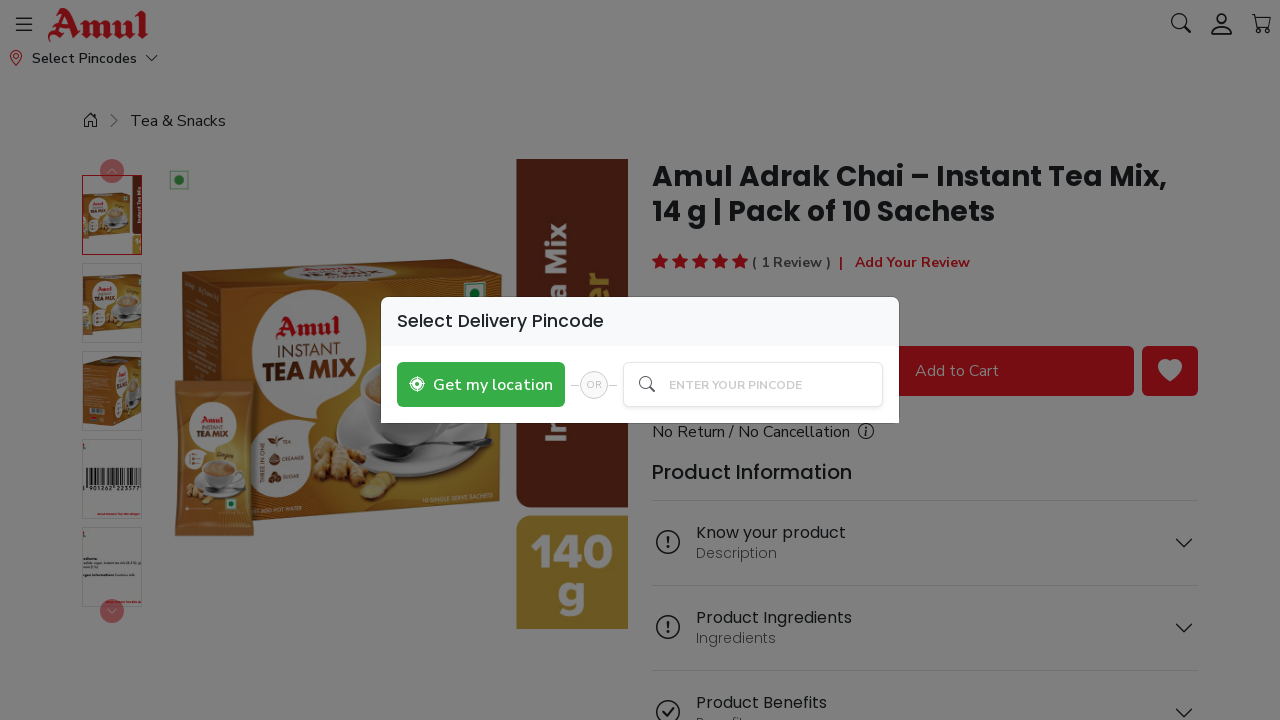

Located pincode input field
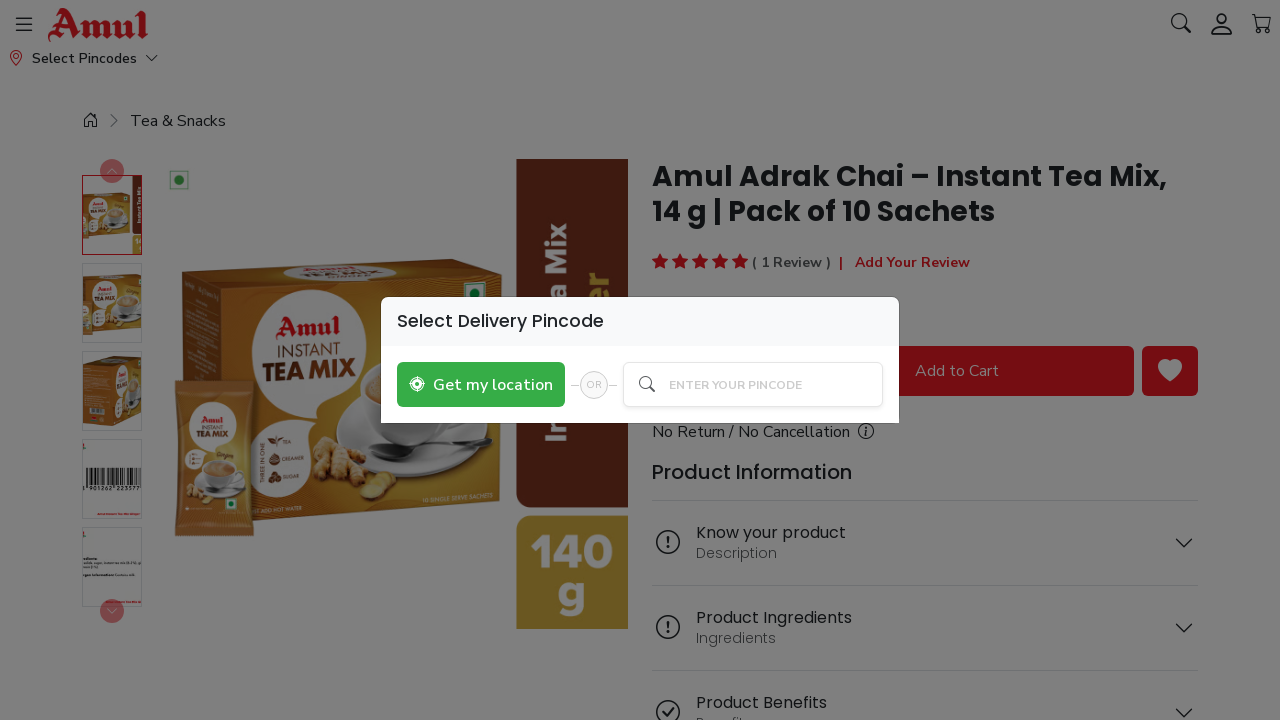

Entered pincode '110001' in the input field
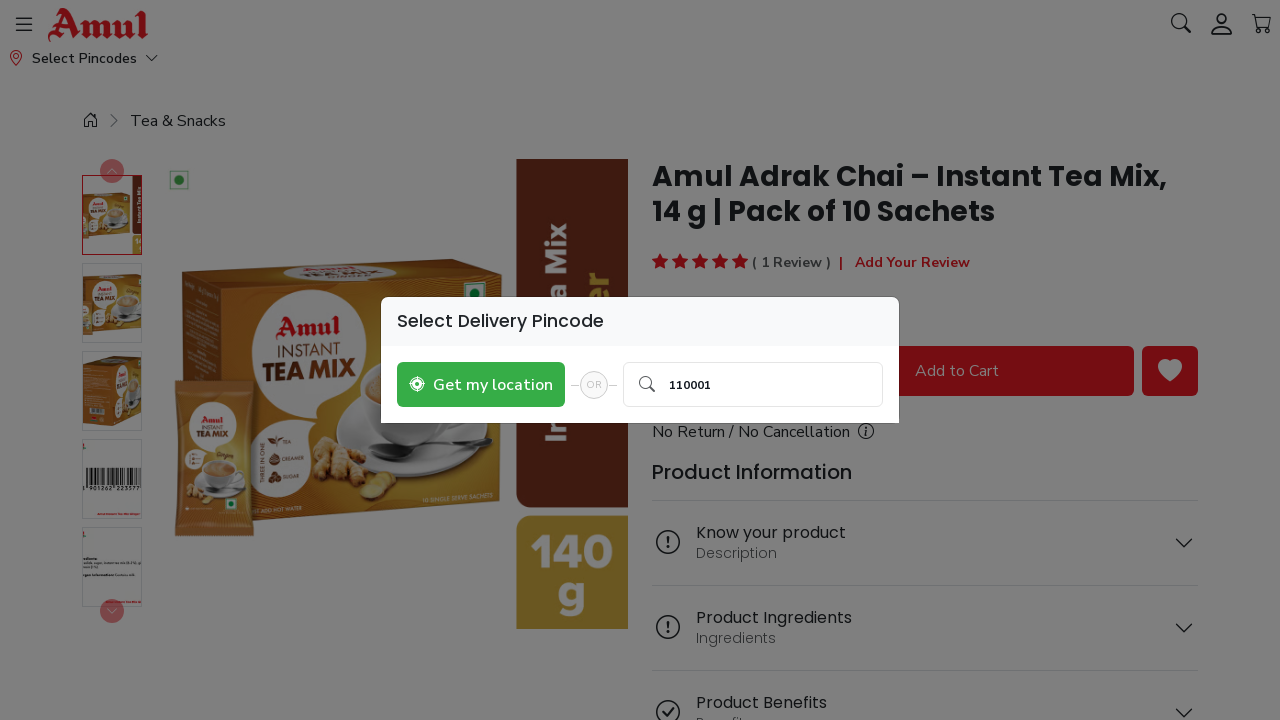

Dropdown suggestions did not appear within timeout
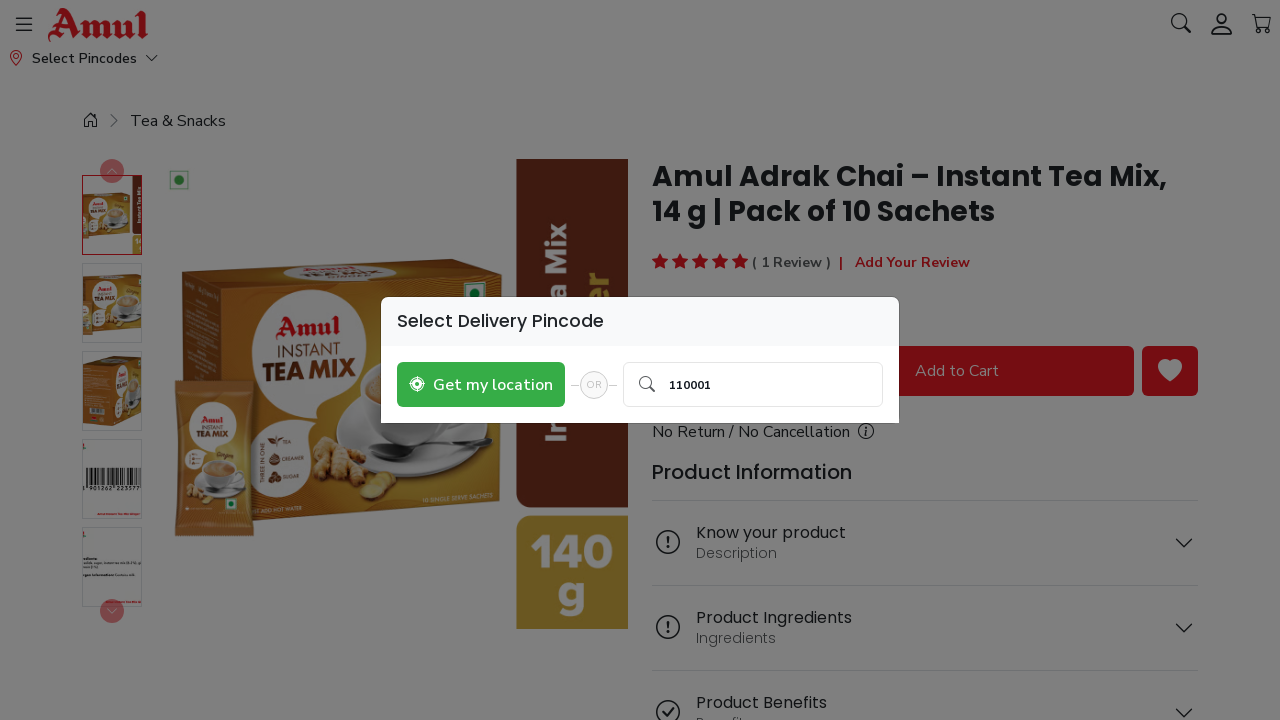

Pressed ArrowDown to navigate to suggestion
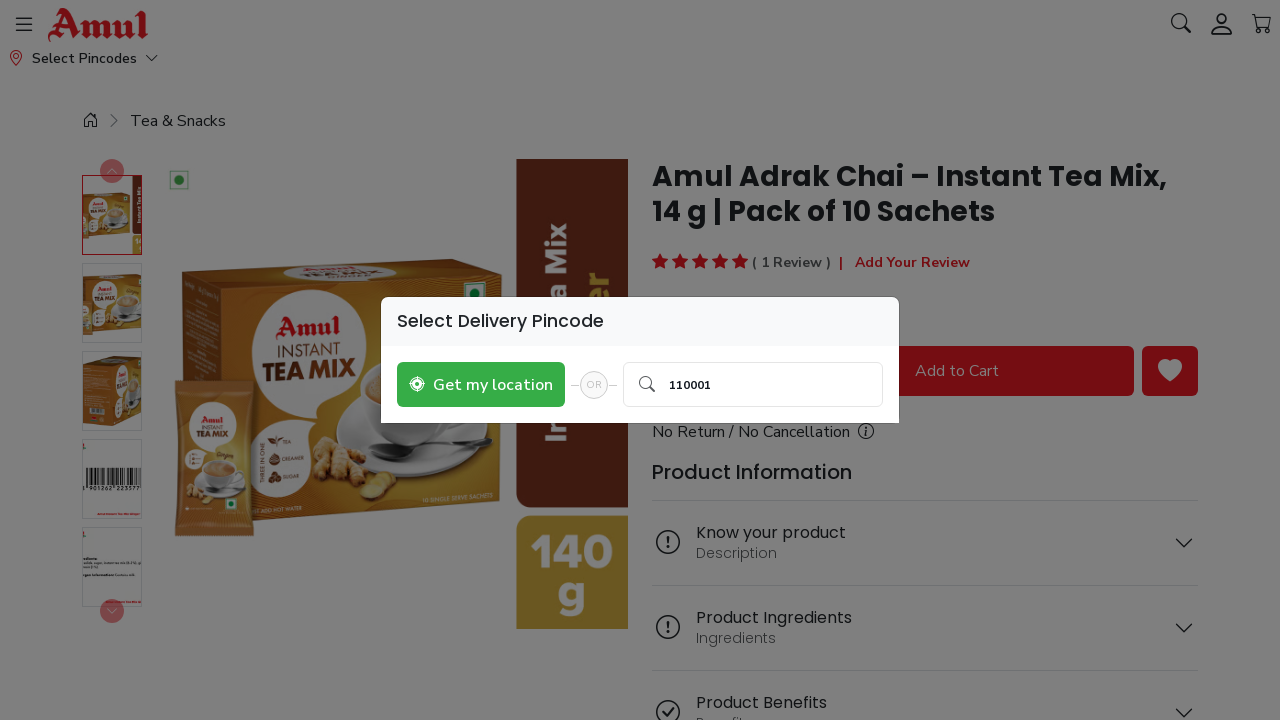

Pressed Enter to select the suggestion
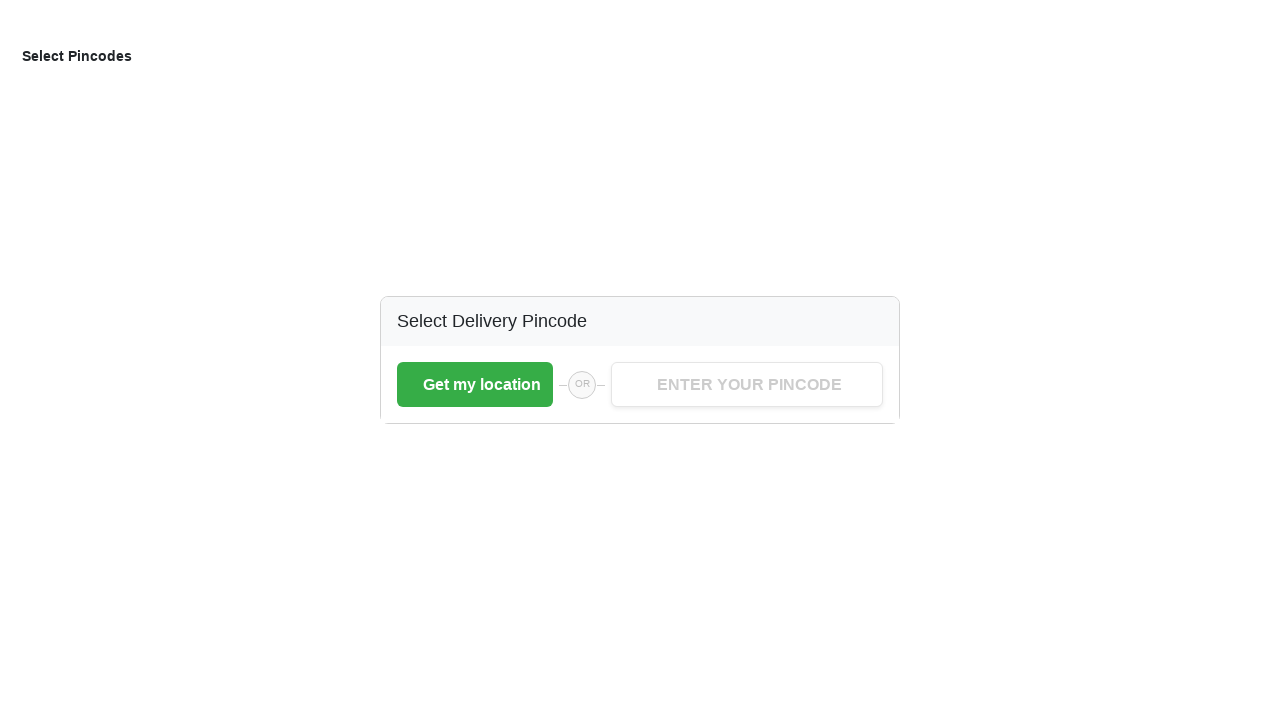

Waited for page to update after pincode selection
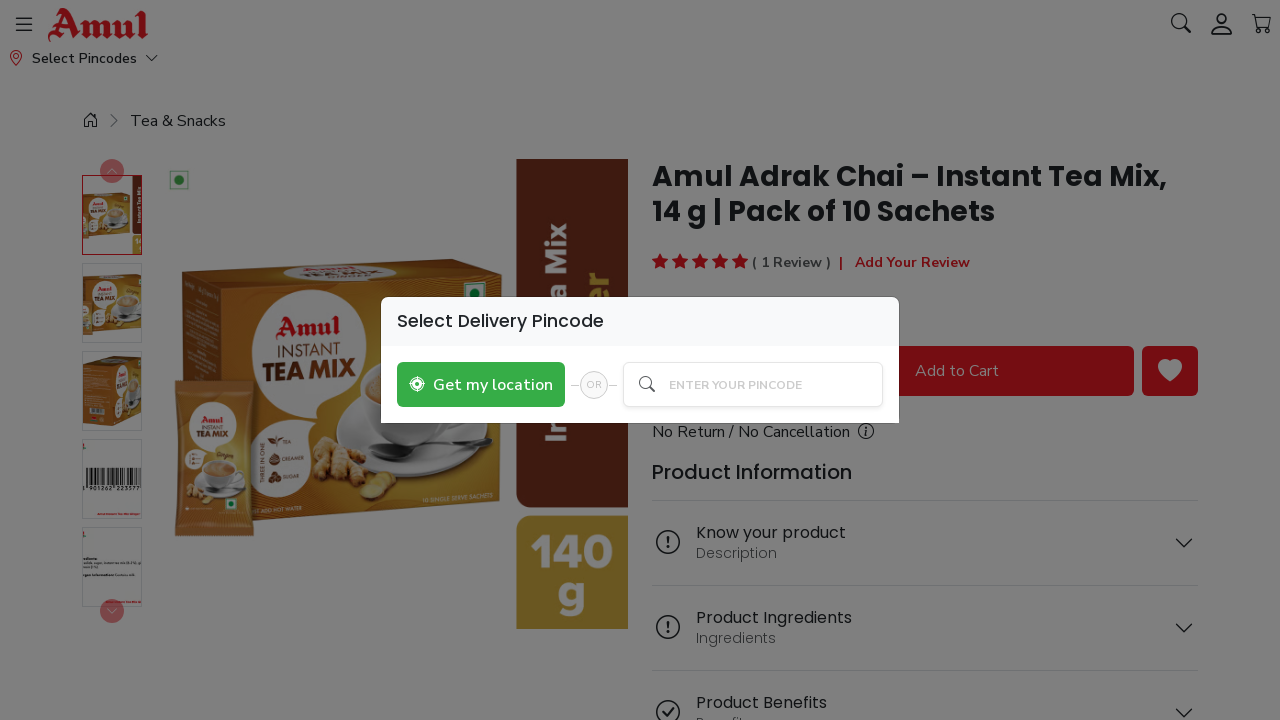

Queried for sold-out badge element
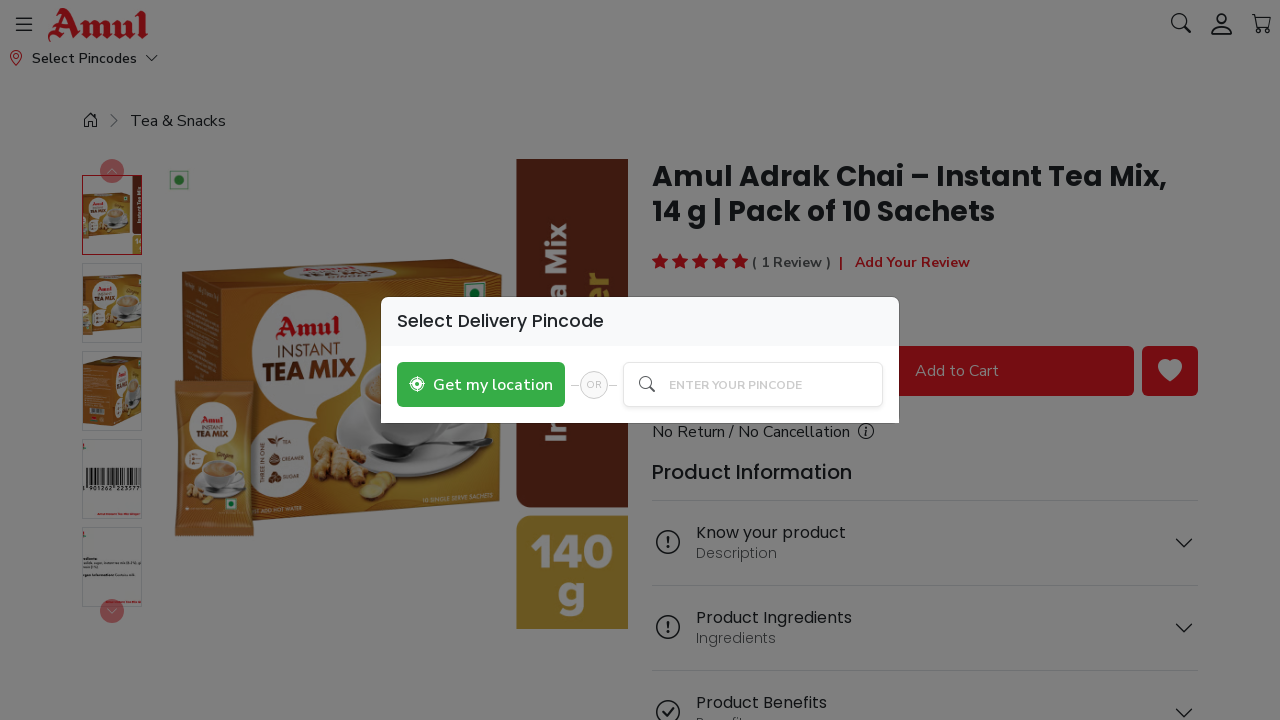

Checked sold-out badge visibility: False
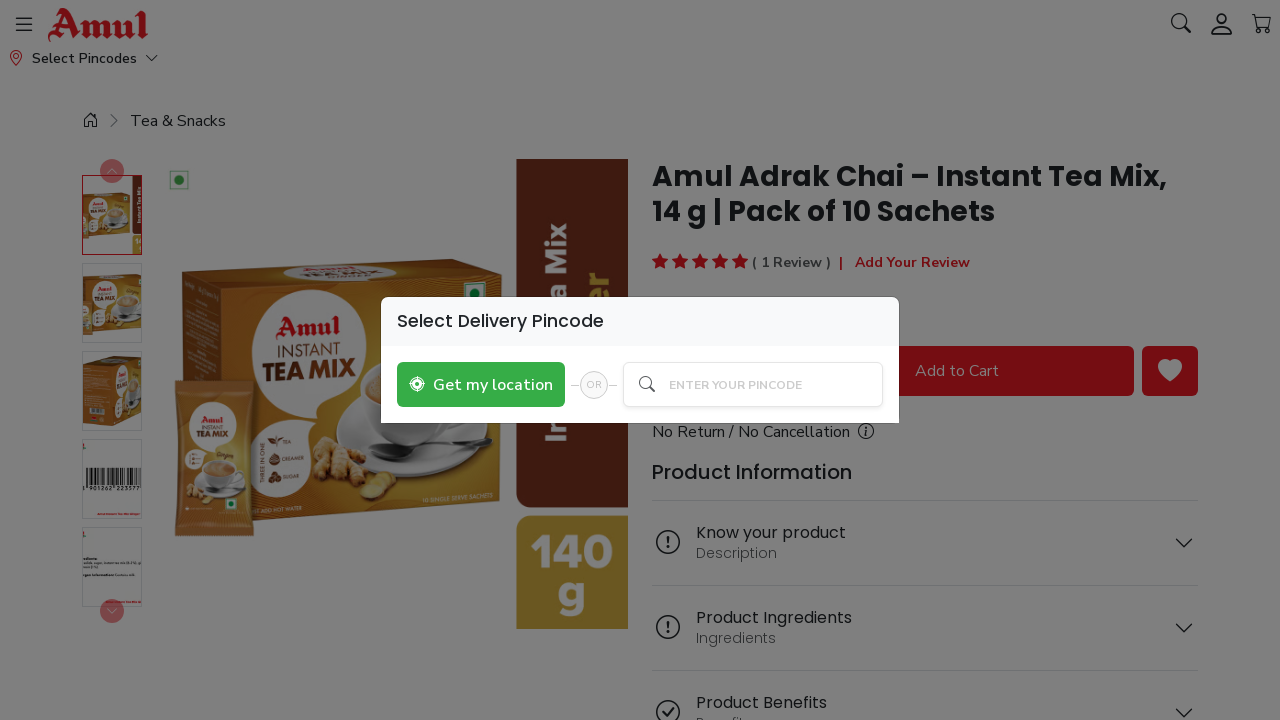

Queried for disabled add-to-cart button
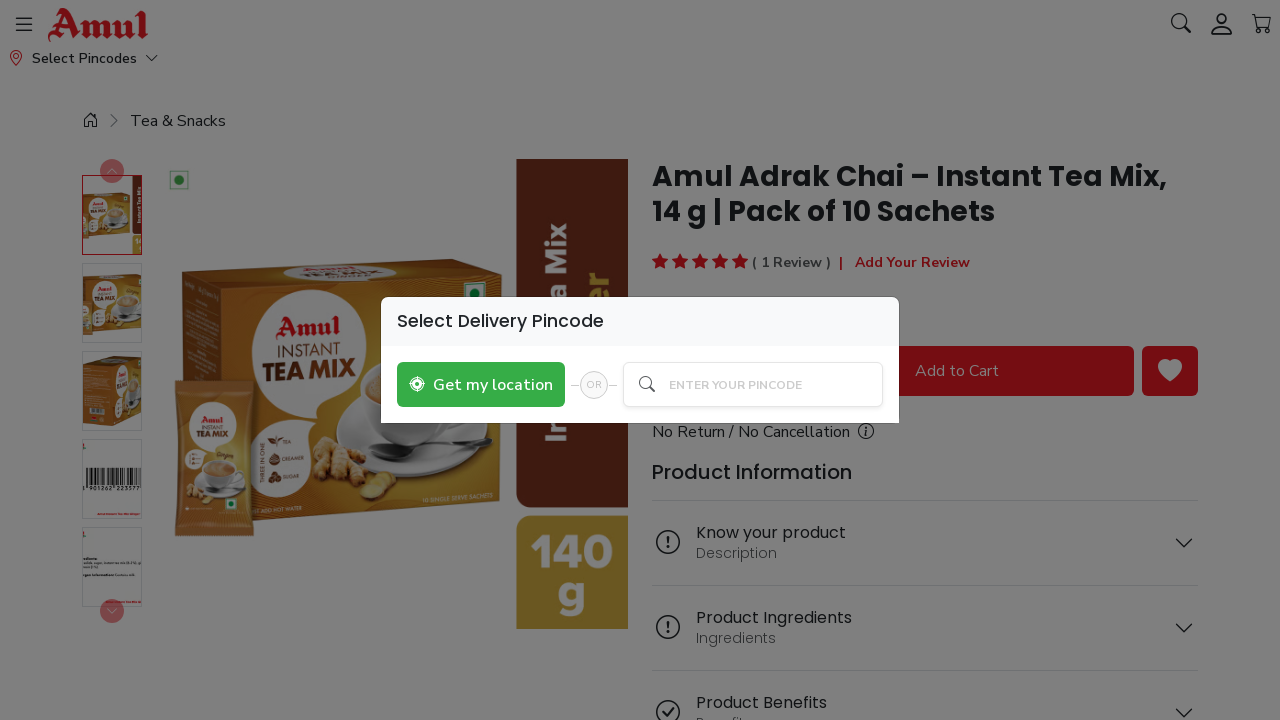

Checked disabled add-to-cart button visibility: False
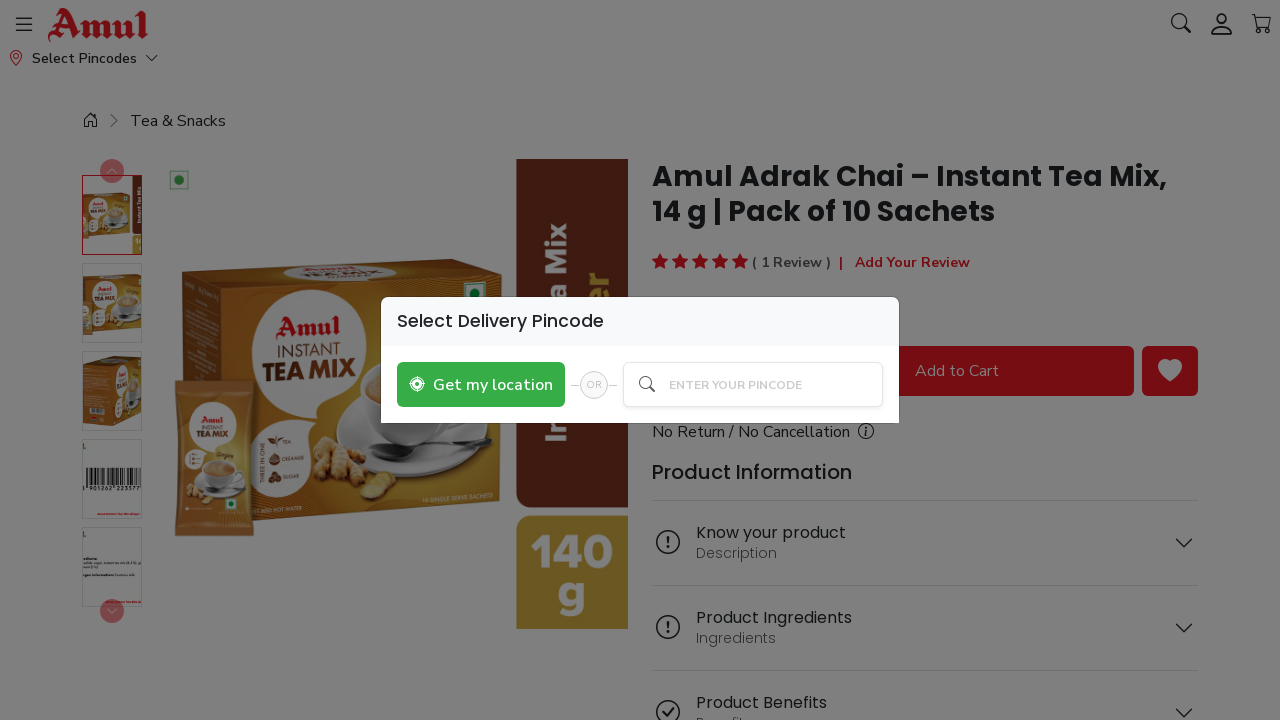

Queried for notify me button
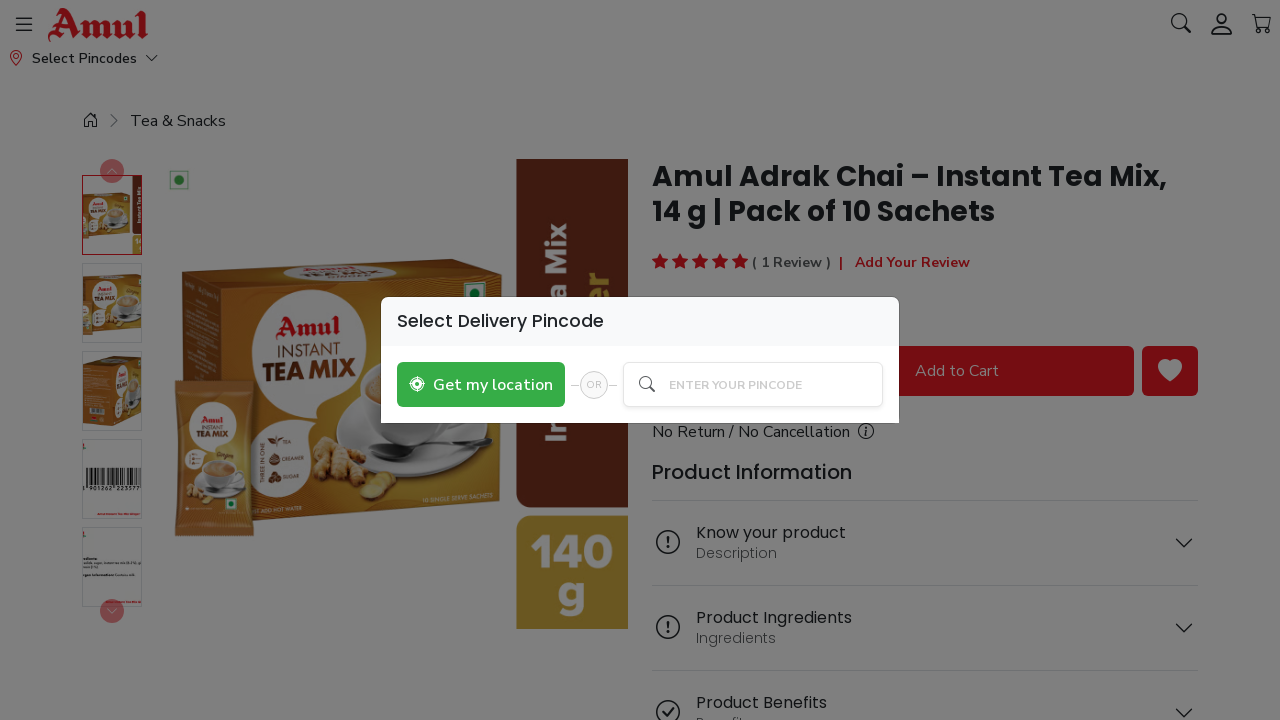

Checked notify me button visibility: False
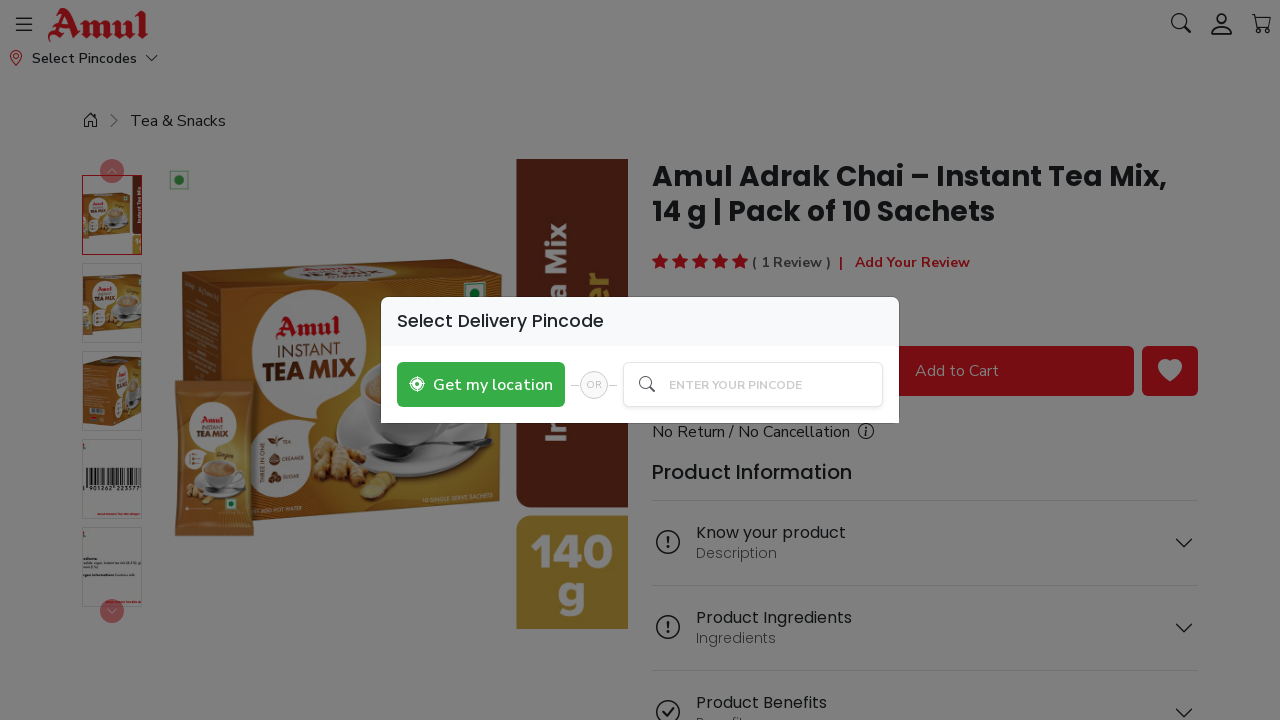

Queried for enabled add-to-cart button
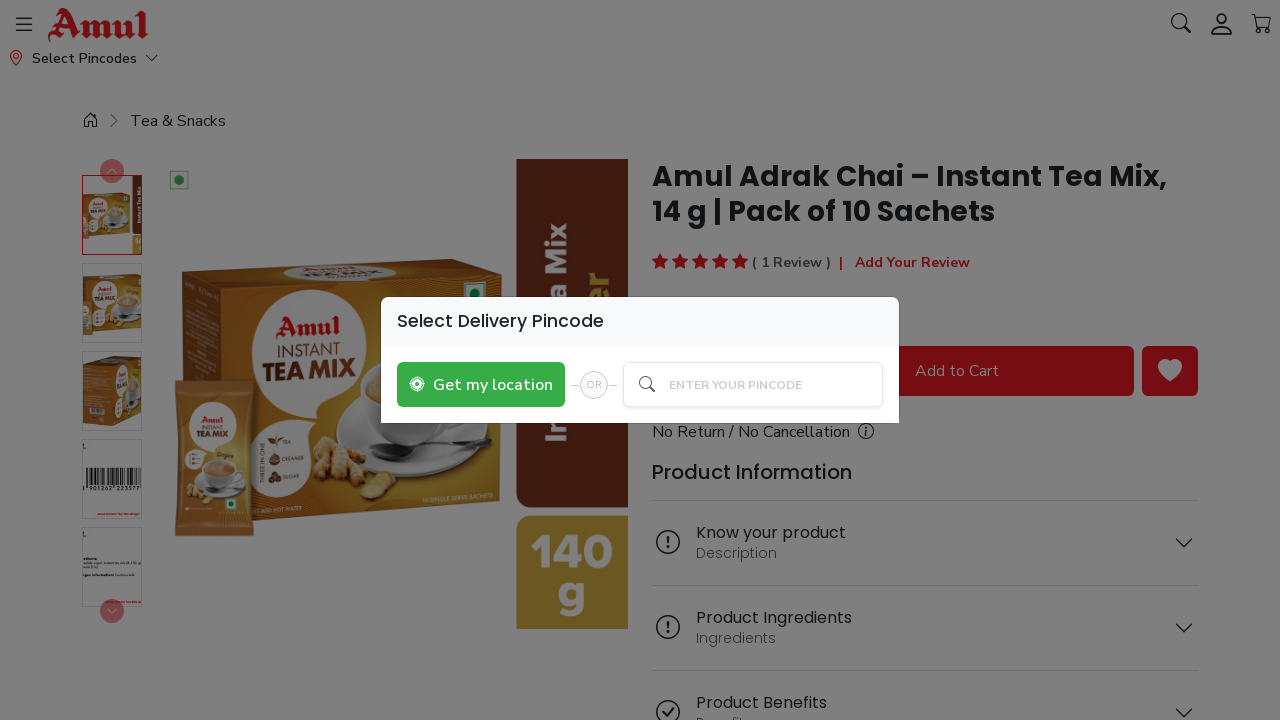

Checked enabled add-to-cart button visibility: True
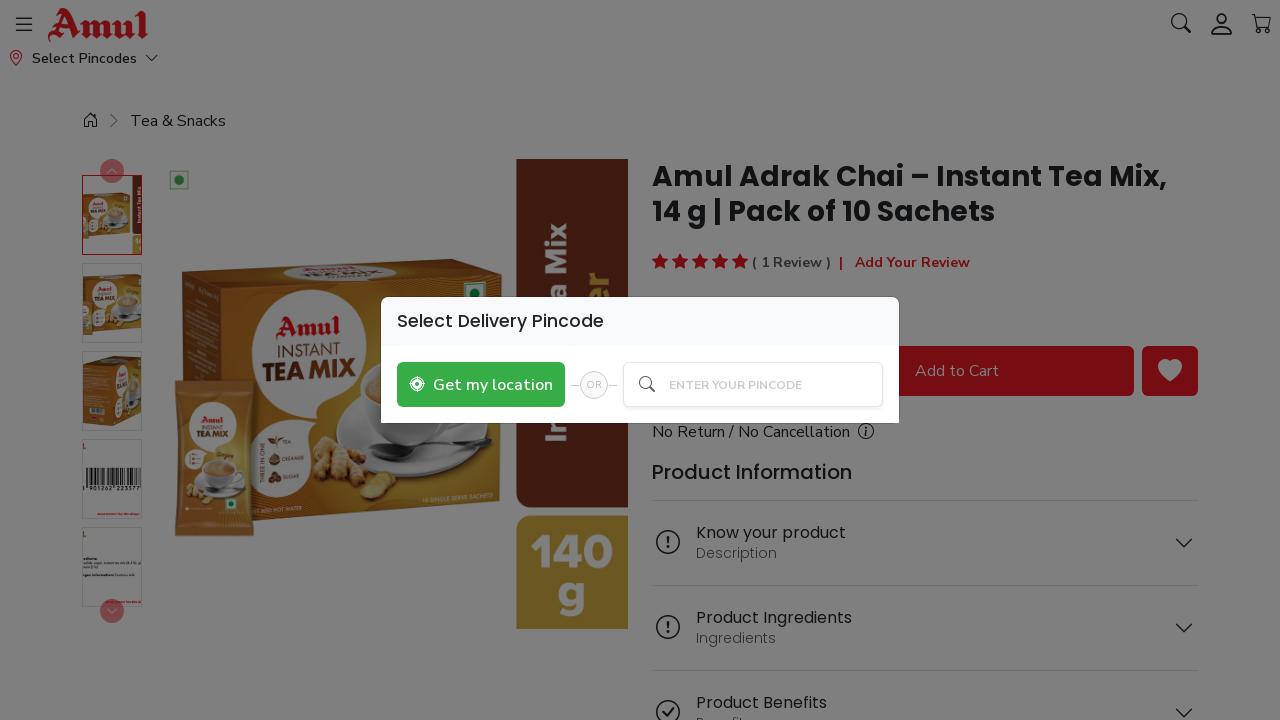

Determined stock status - Product in stock: True
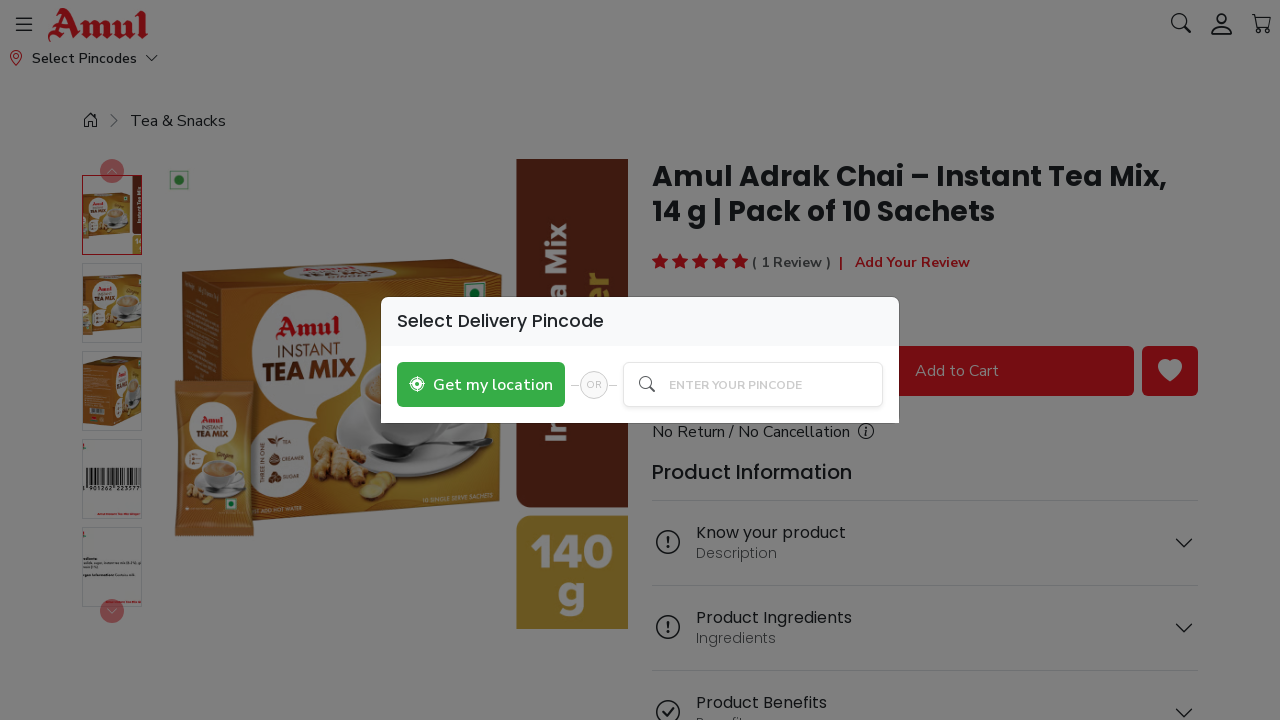

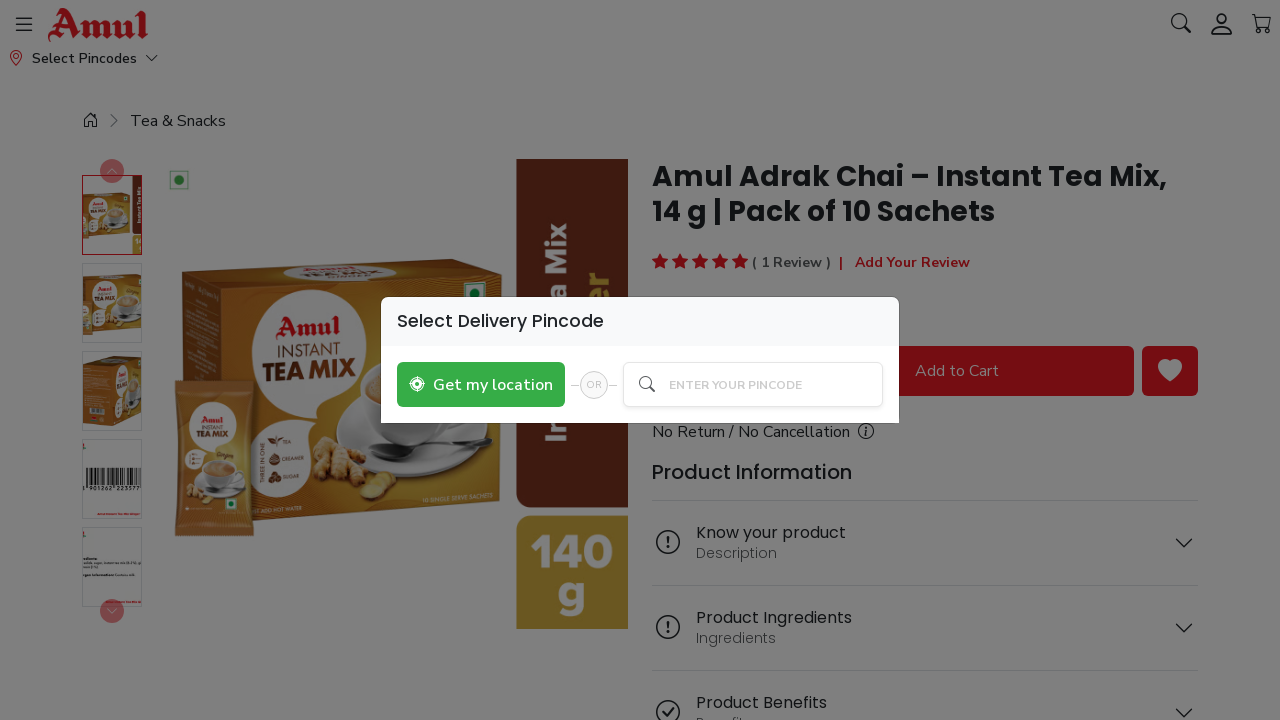